Navigates to the Form Authentication page, triggers an error by clicking login, then dismisses the error and verifies it disappears

Starting URL: https://the-internet.herokuapp.com/

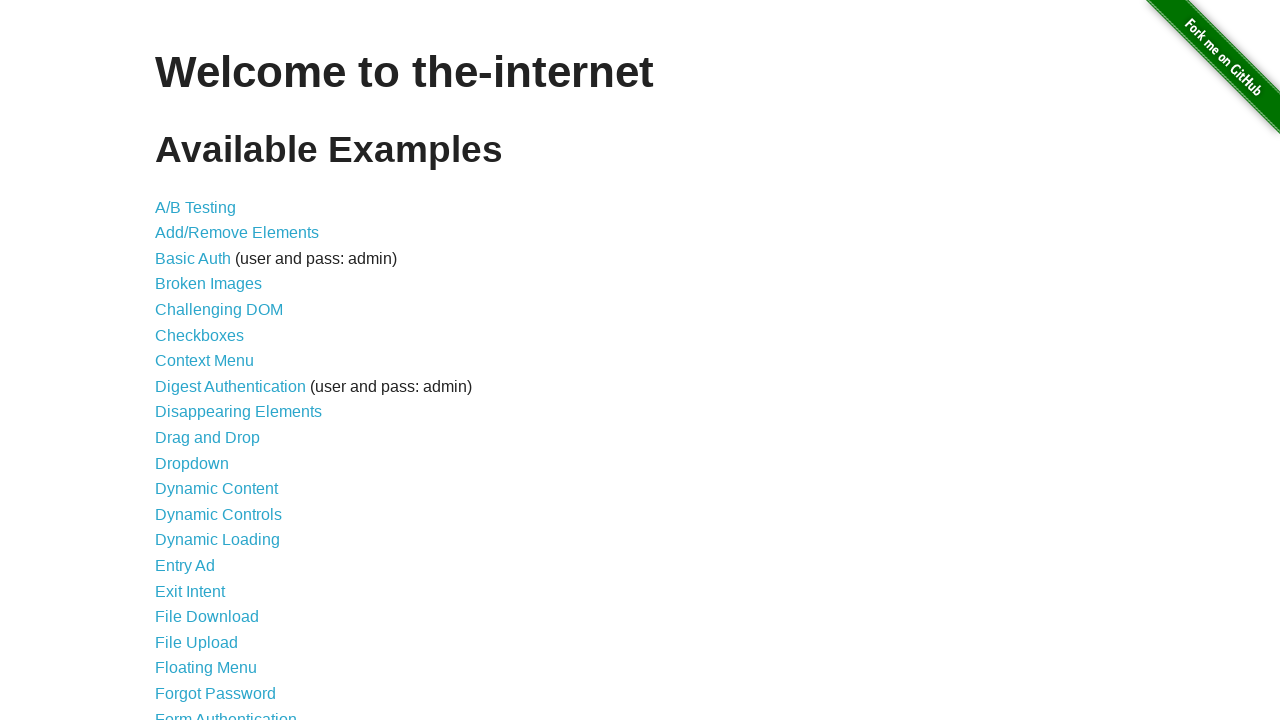

Clicked on Form Authentication link at (226, 712) on text=Form Authentication
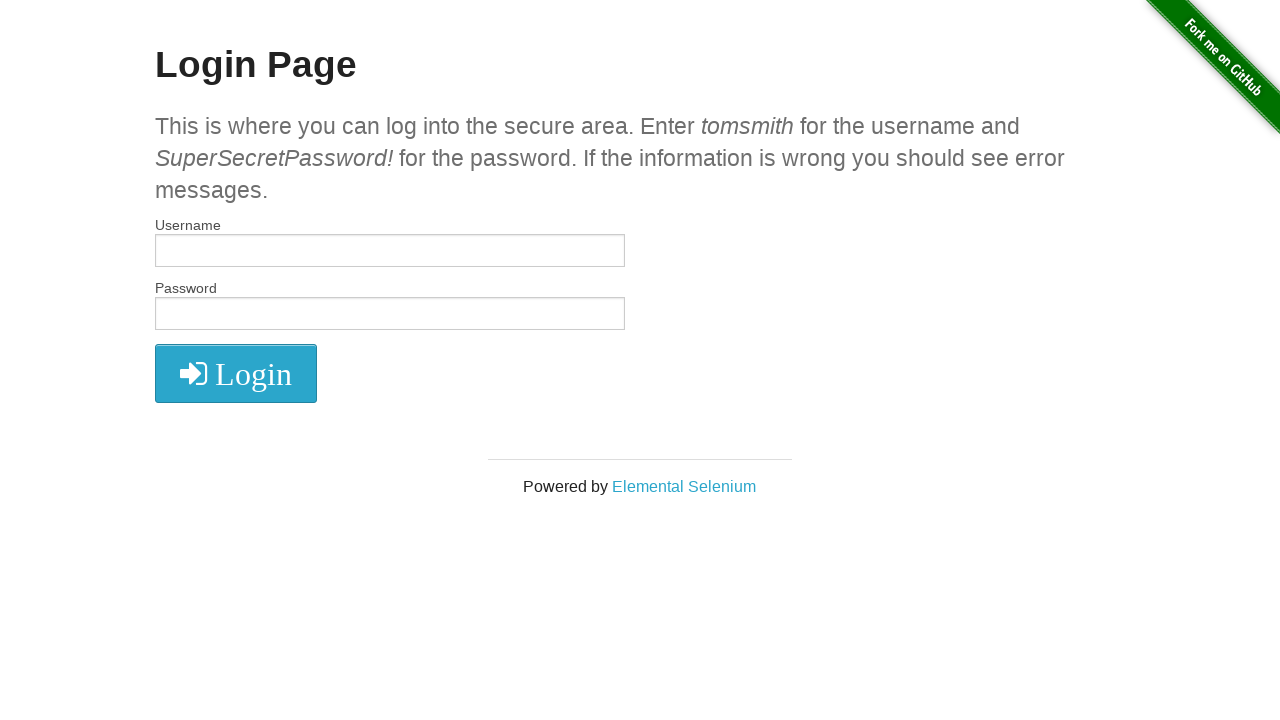

Clicked login button to trigger error at (236, 373) on .radius
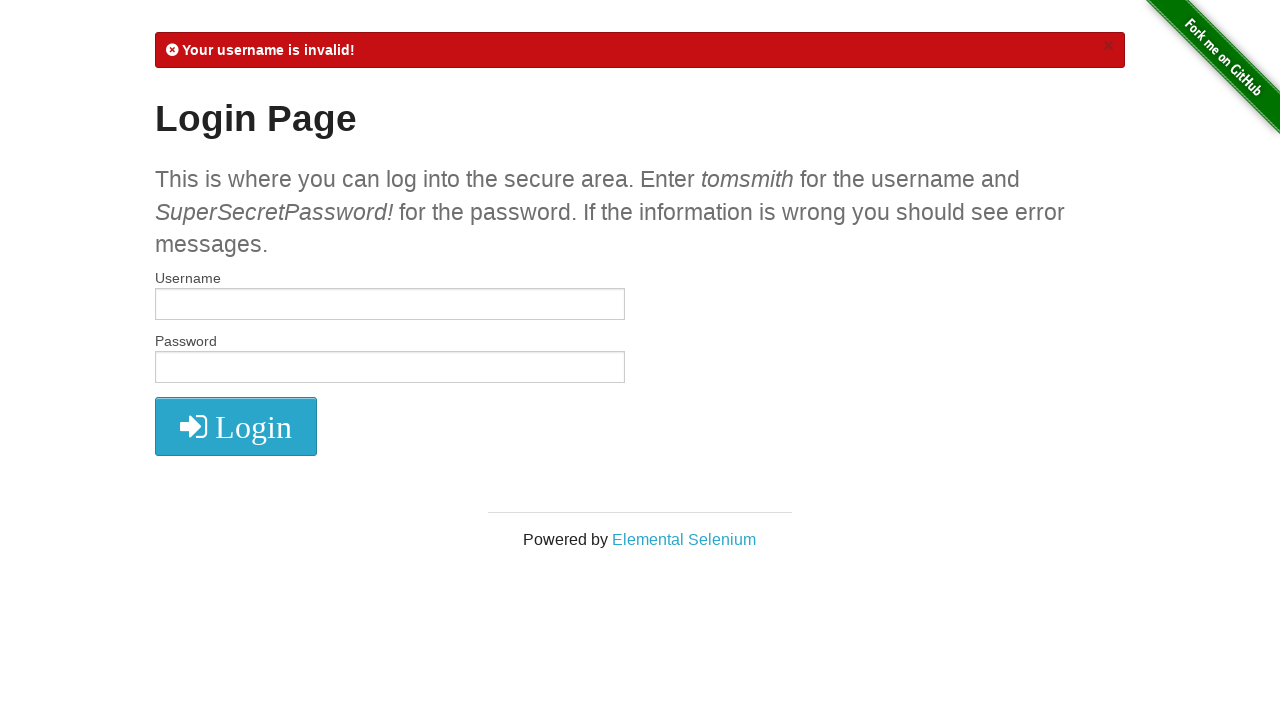

Error message appeared
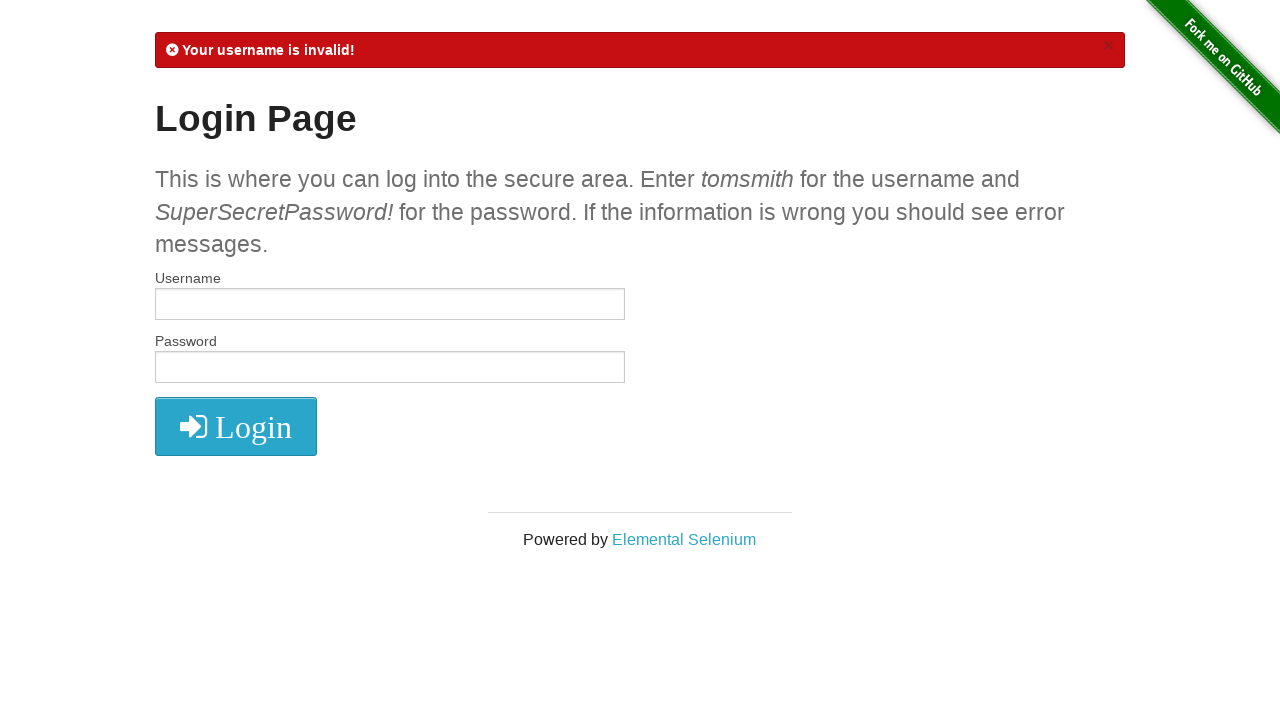

Clicked close button on error message at (1108, 46) on .close
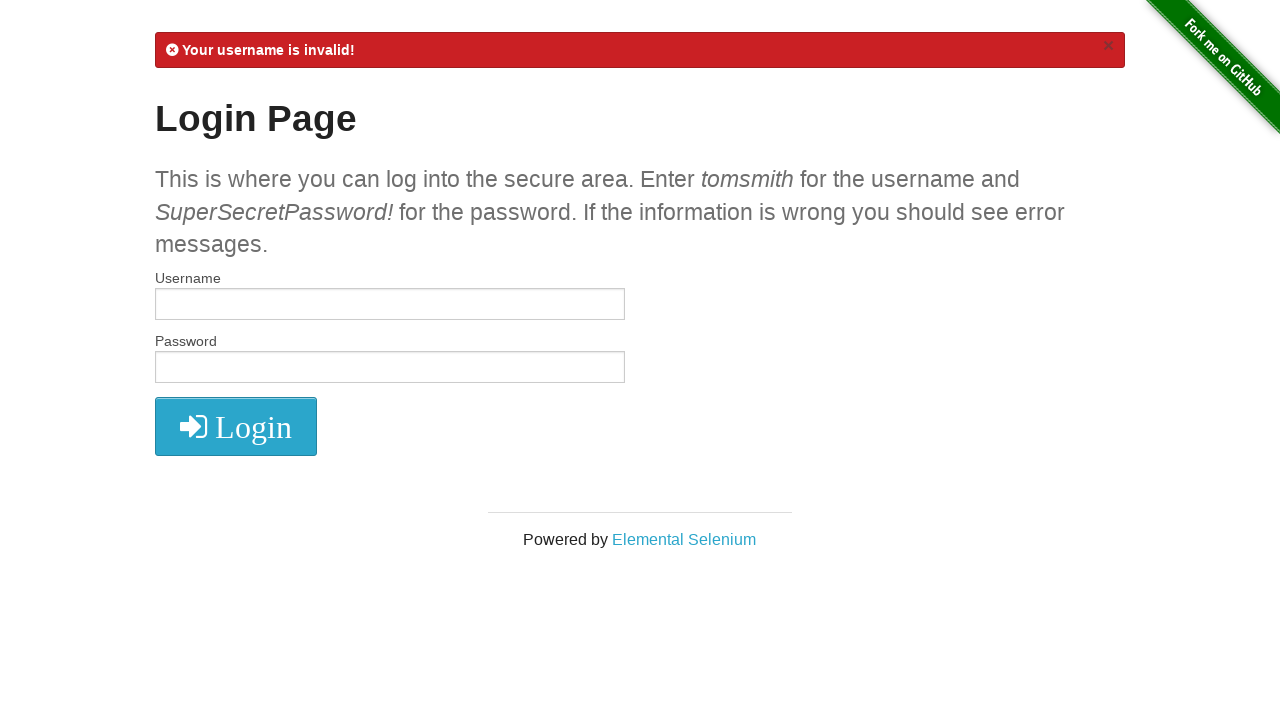

Verified error message has disappeared
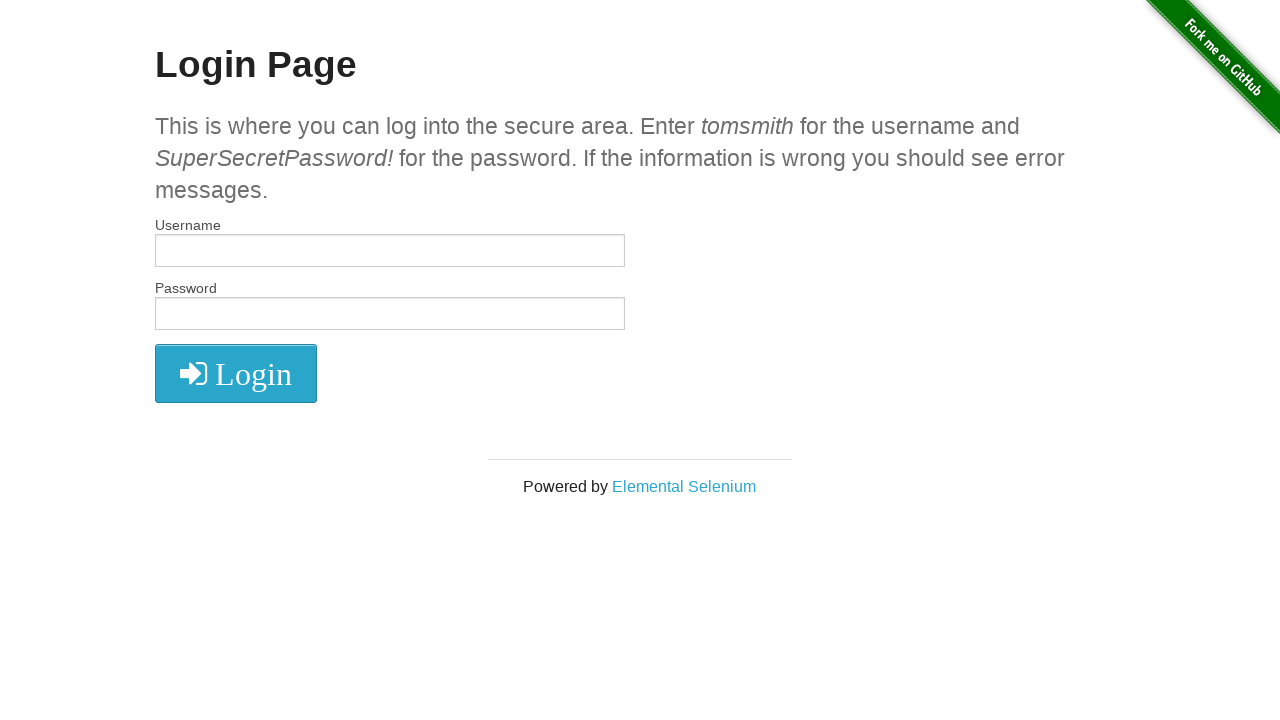

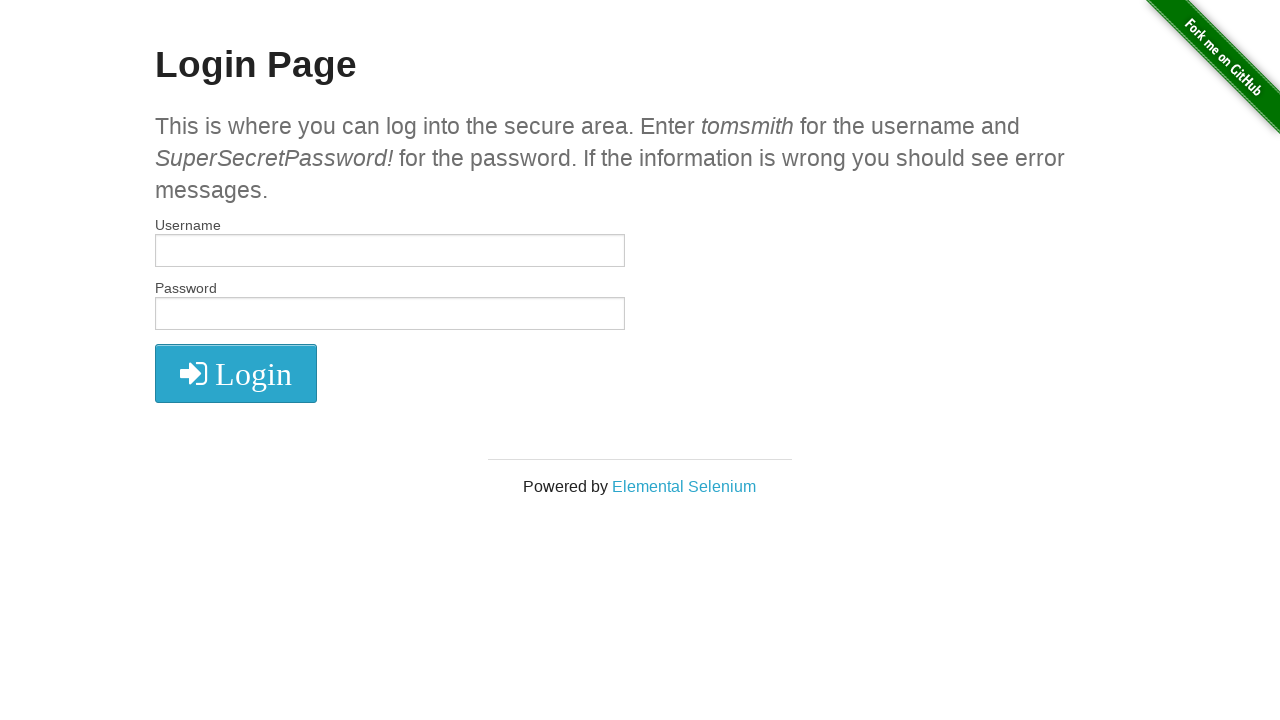